Tests creating a new paste on Pastebin by entering code content, selecting expiration, entering a title, and submitting the paste form.

Starting URL: https://pastebin.com/

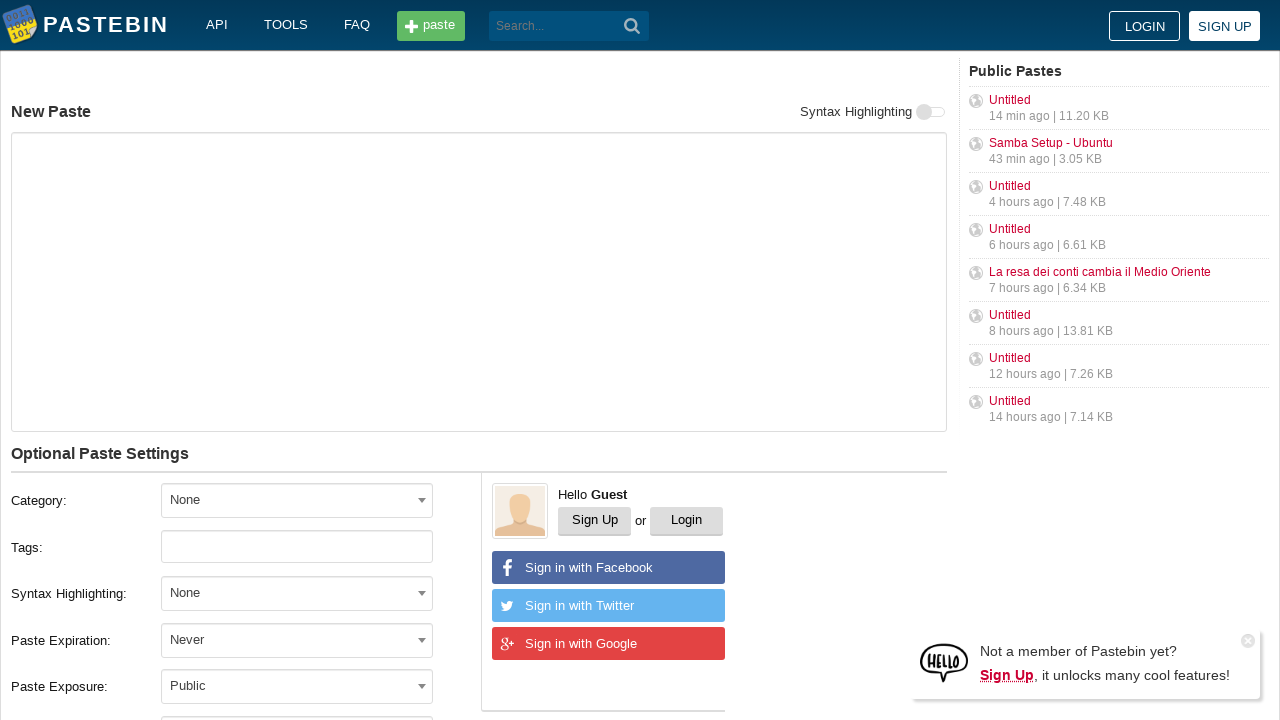

Filled paste textarea with 'Hello from WebDriver' on #postform-text
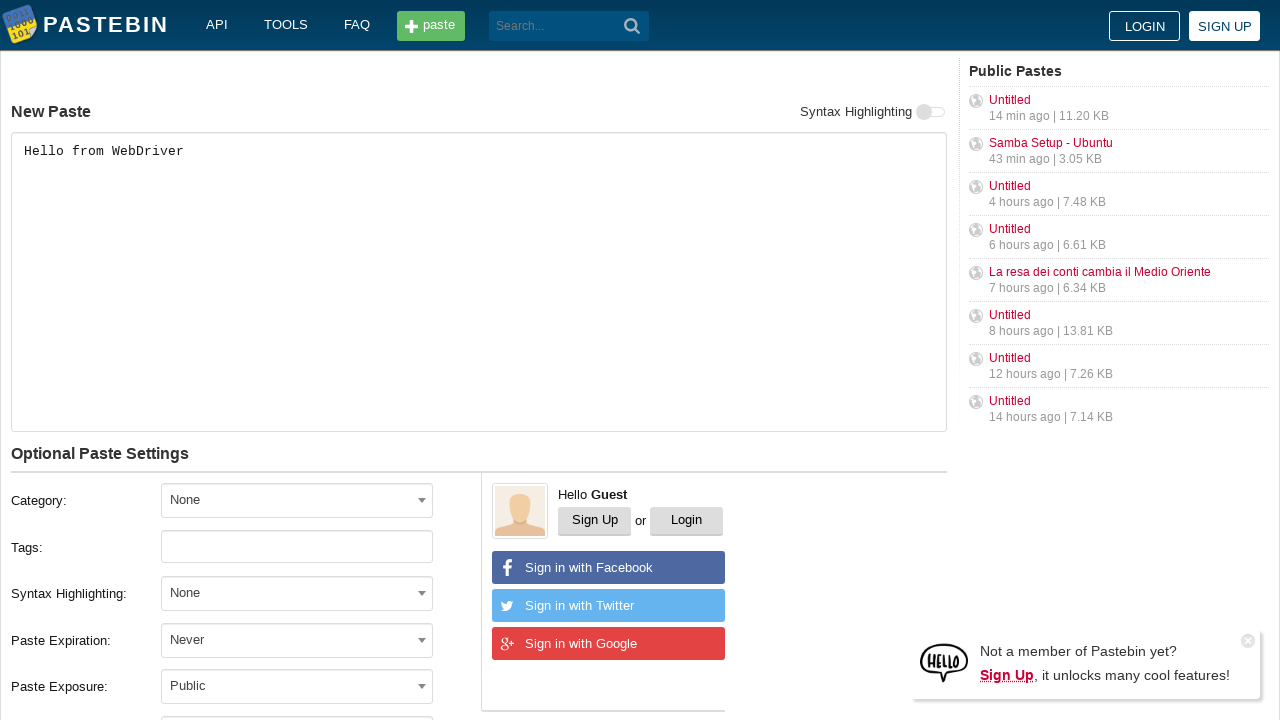

Clicked expiration dropdown at (297, 640) on #select2-postform-expiration-container
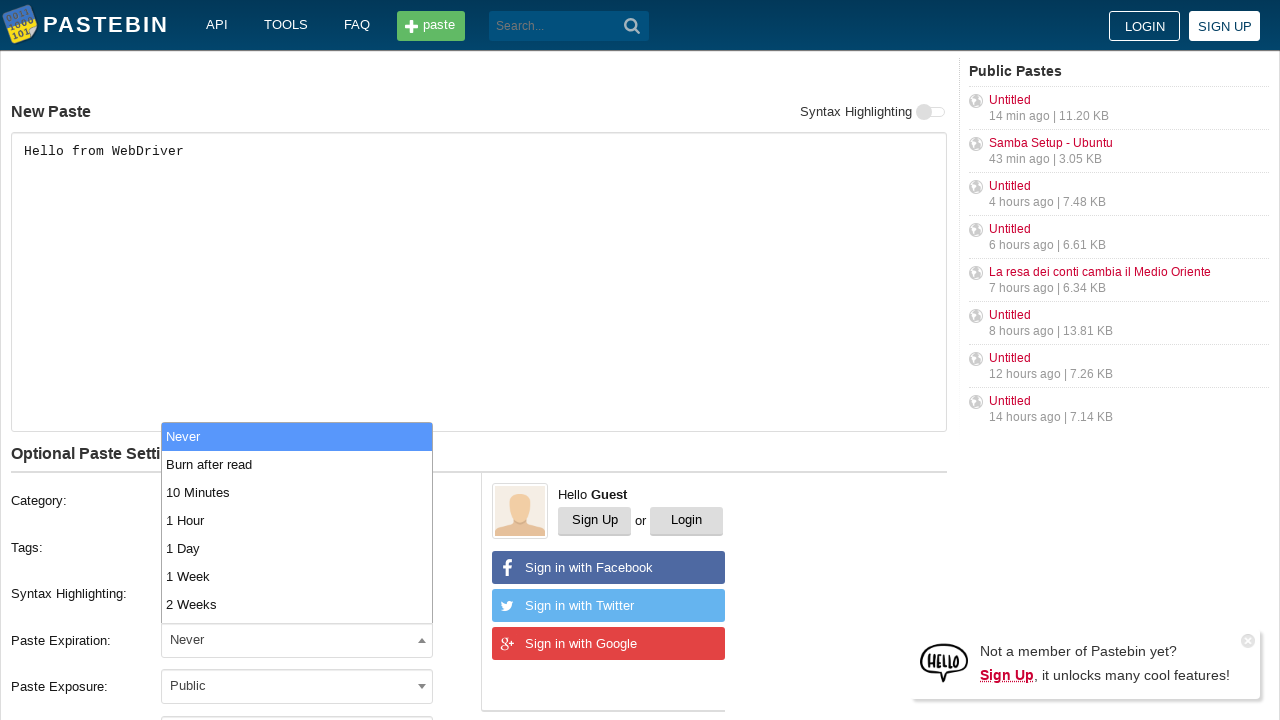

Selected '10 Minutes' expiration option at (297, 492) on li:has-text('10 Minutes')
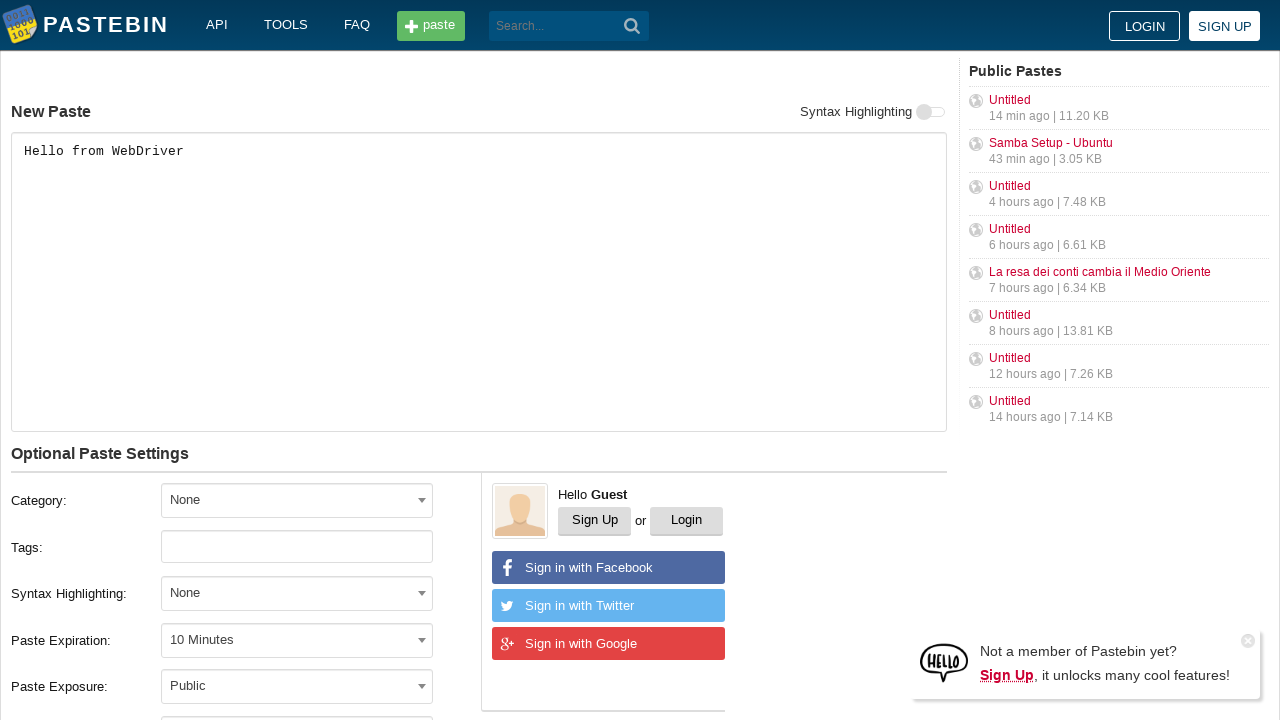

Filled paste title field with 'helloweb' on #postform-name
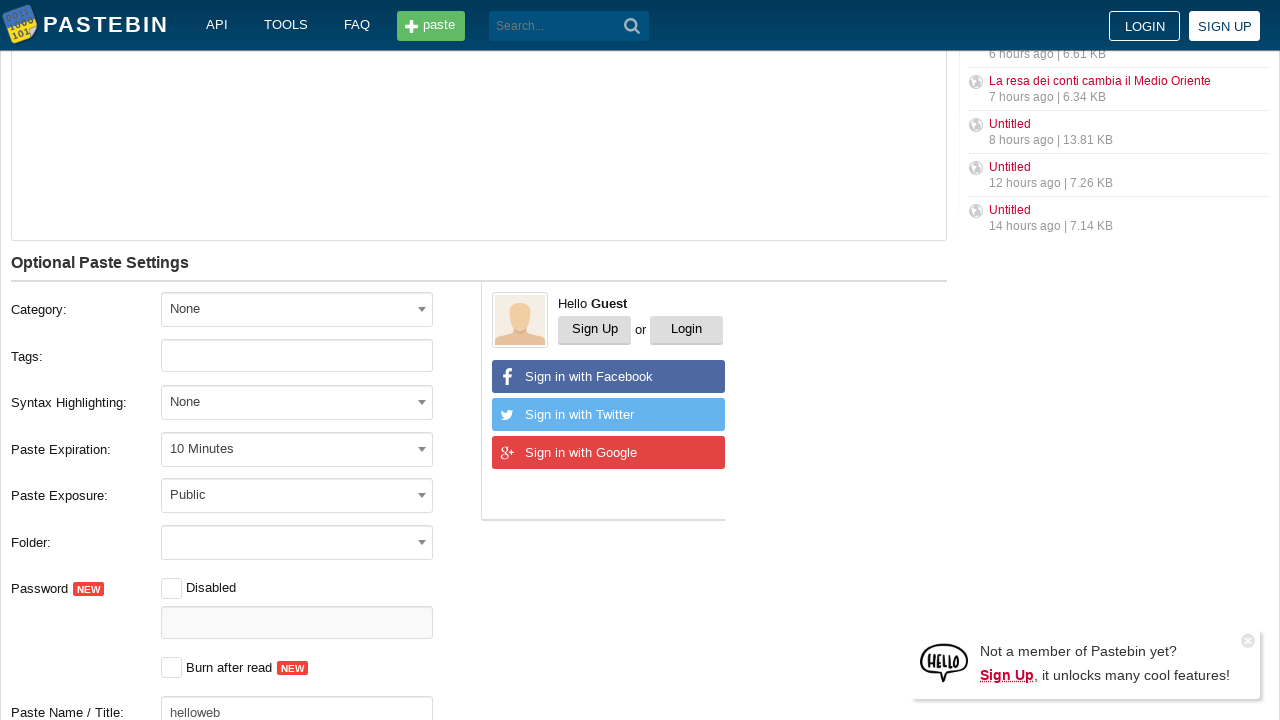

Clicked submit button to create paste at (632, 26) on button[type='submit']
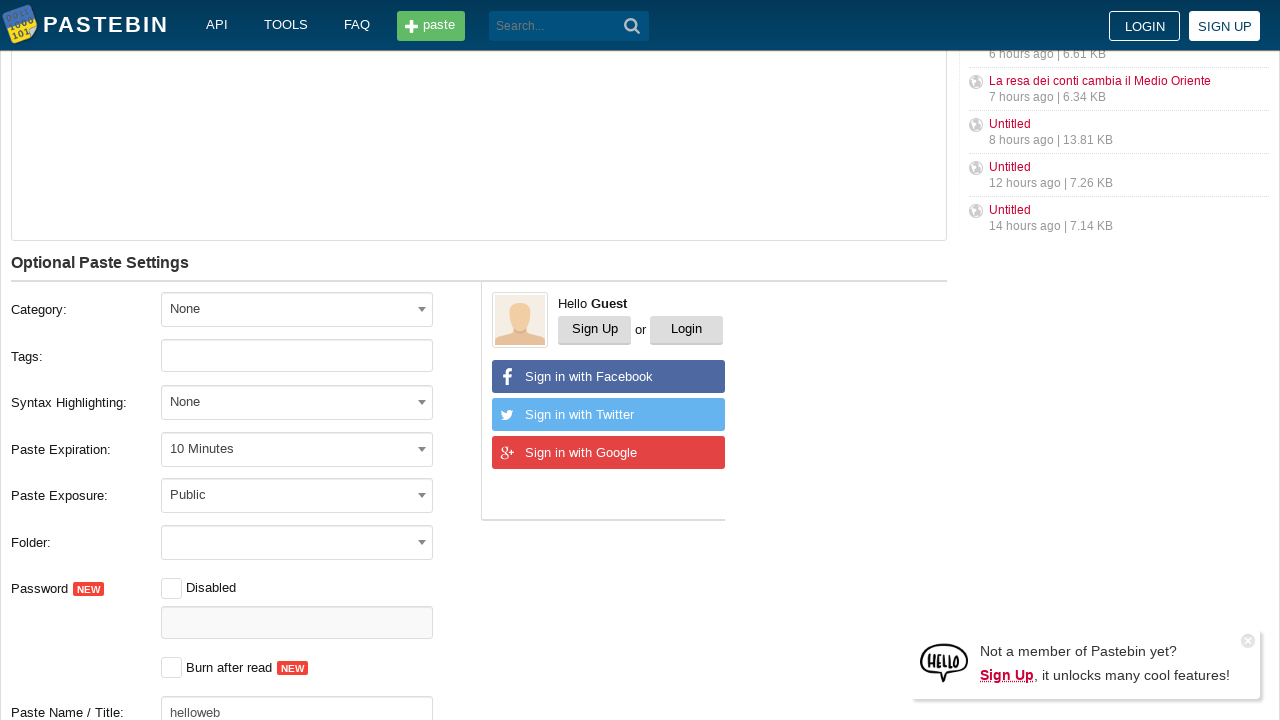

Waited for page to finish loading
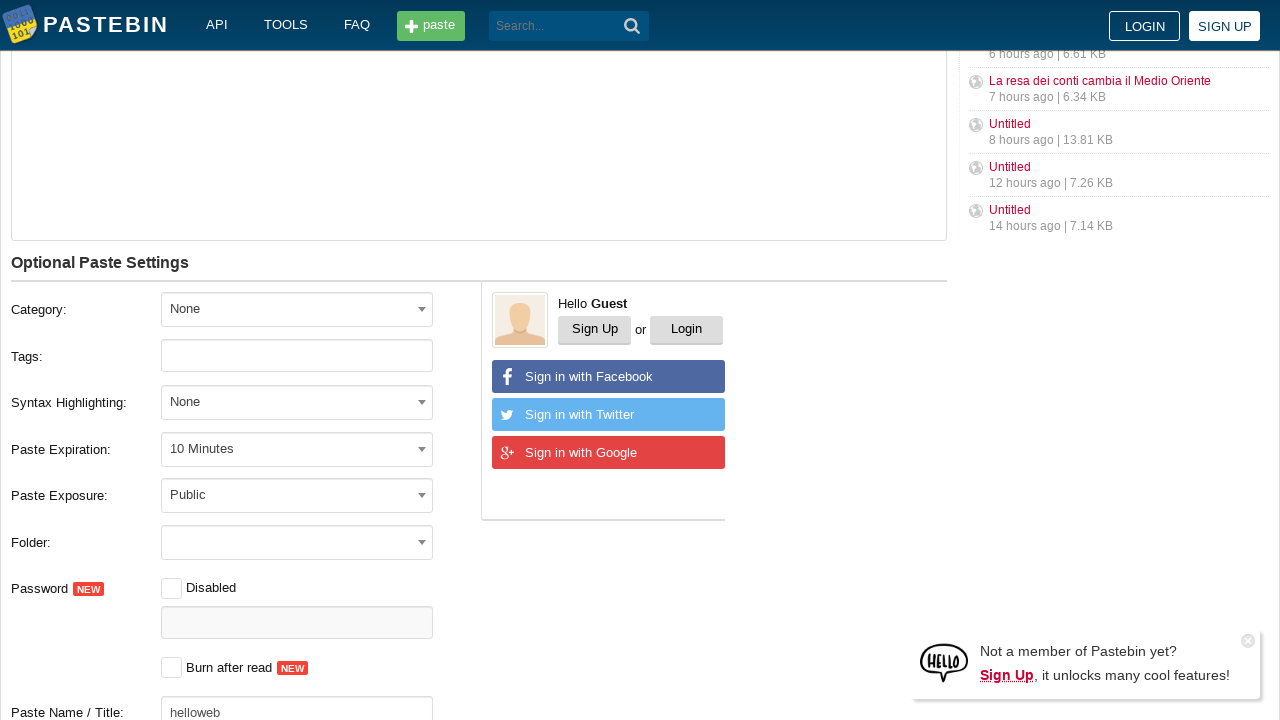

Verified URL contains 'pastebin.com'
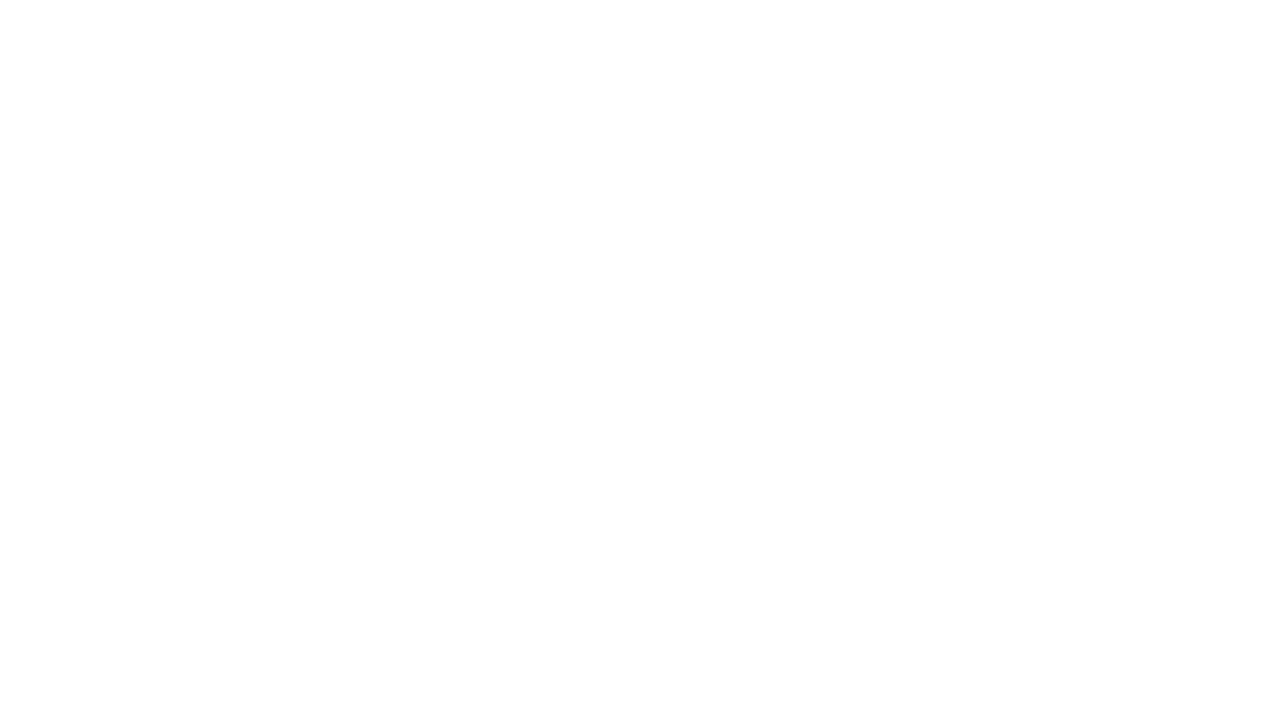

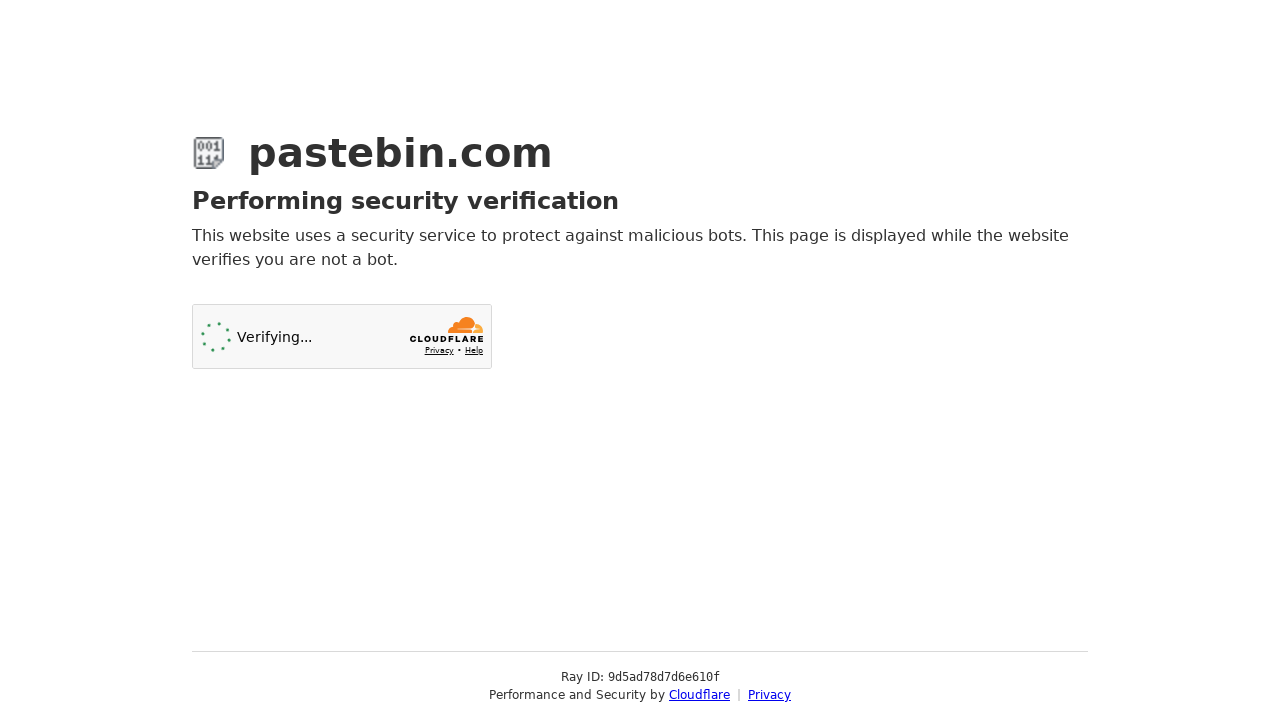